Navigates to the existing issues page and verifies that the IPO data table is loaded and accessible

Starting URL: https://www.sharesansar.com/existing-issues

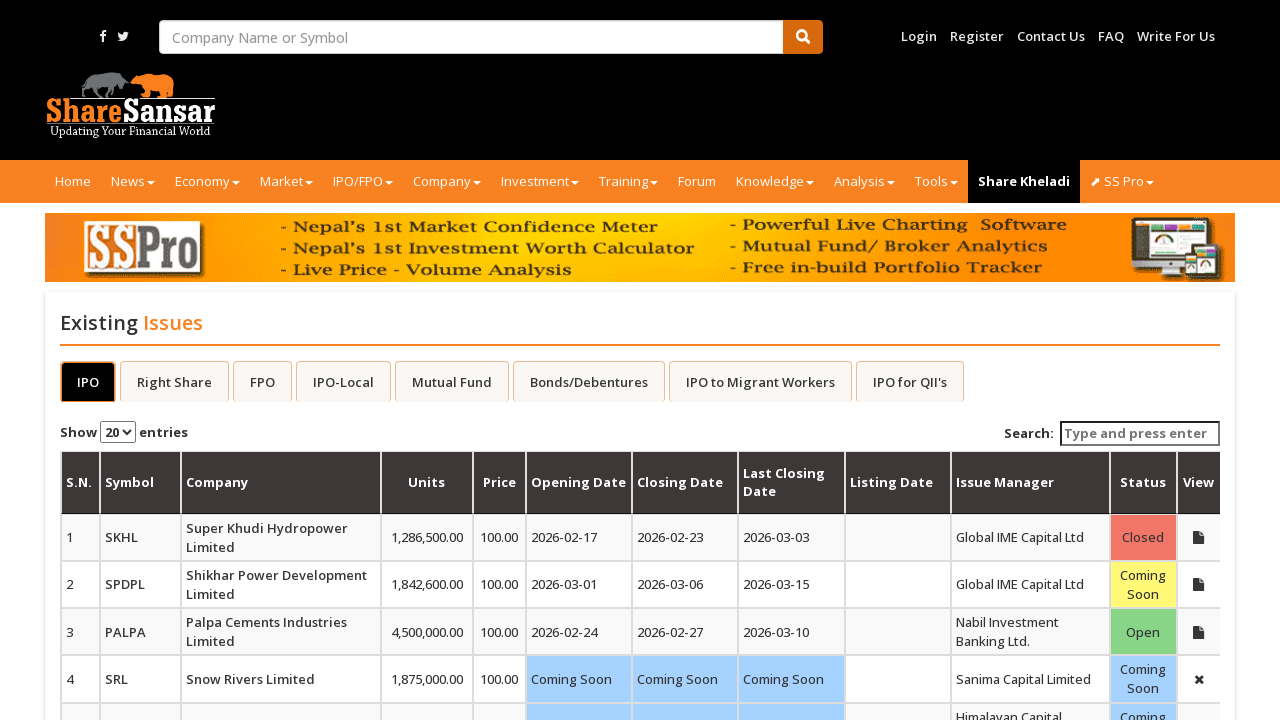

Navigated to existing issues page
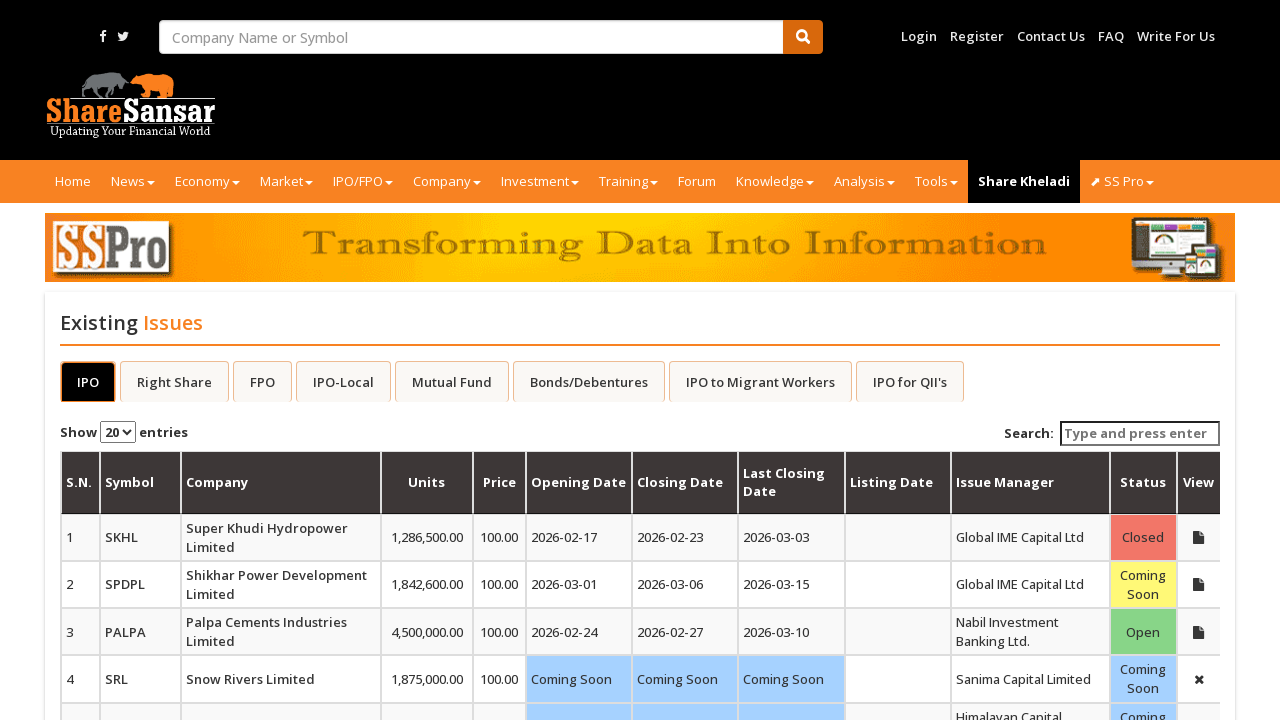

IPO data table loaded
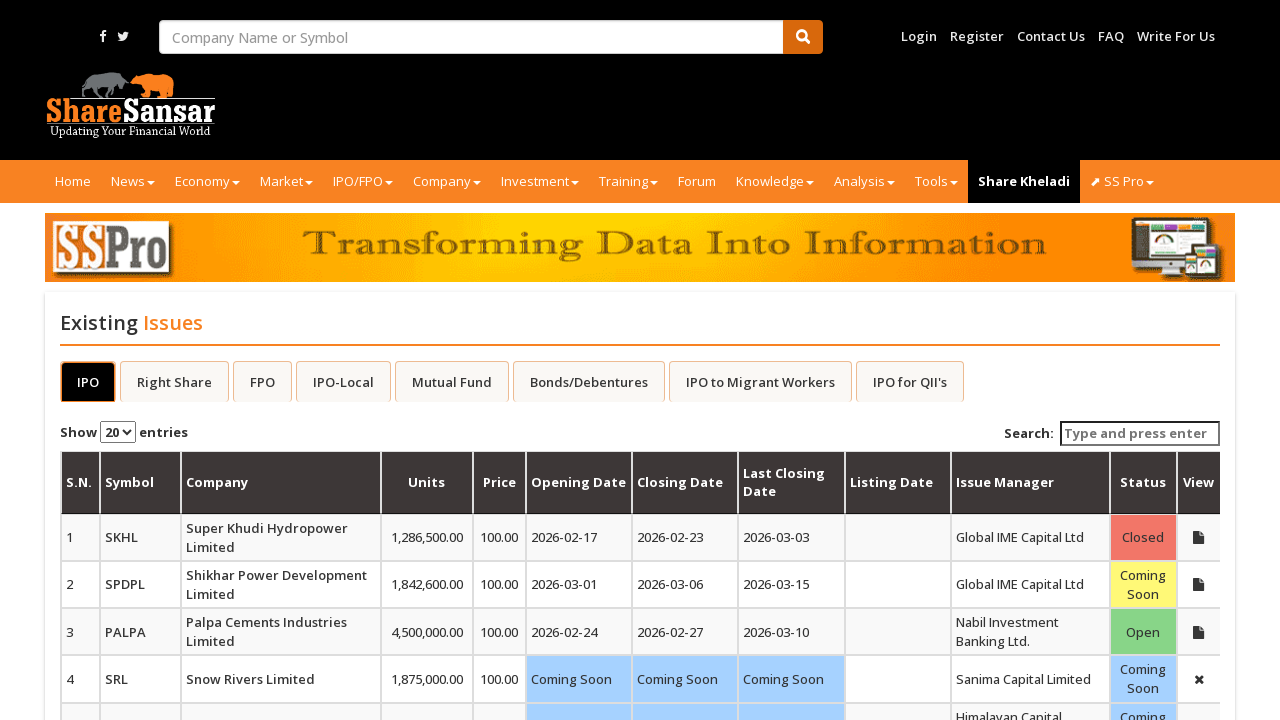

IPO data table rows are accessible and verified
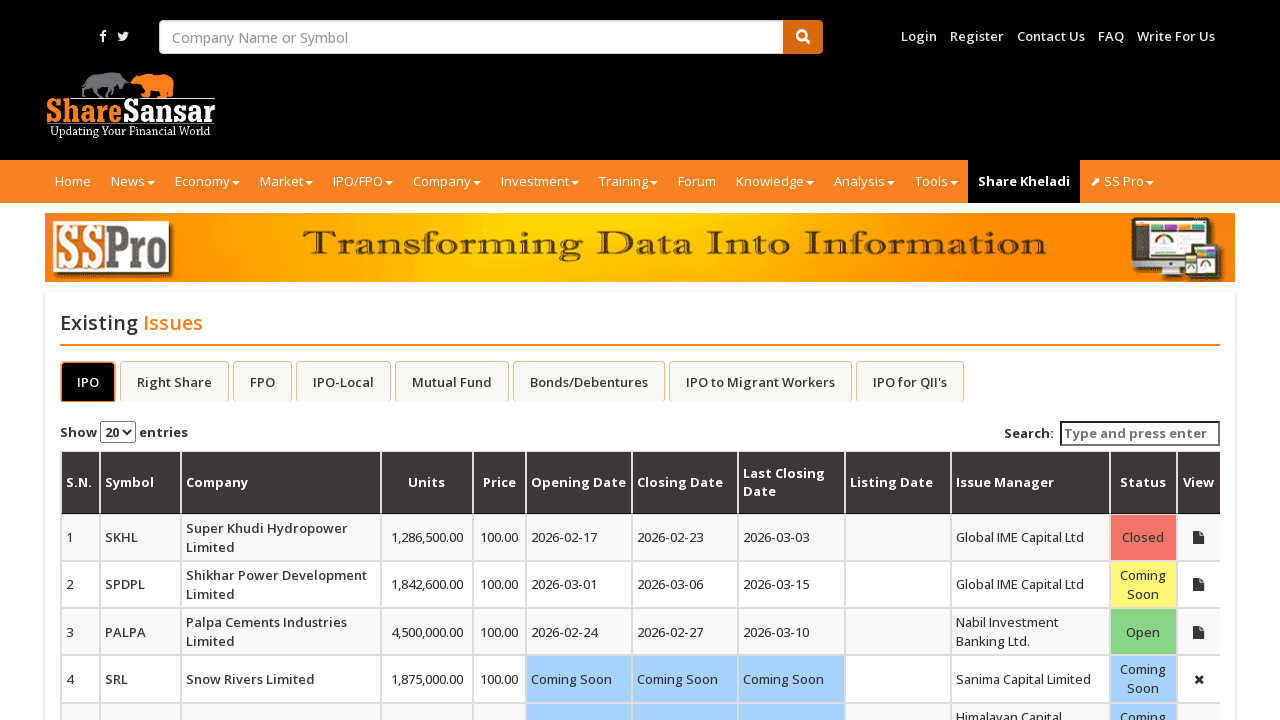

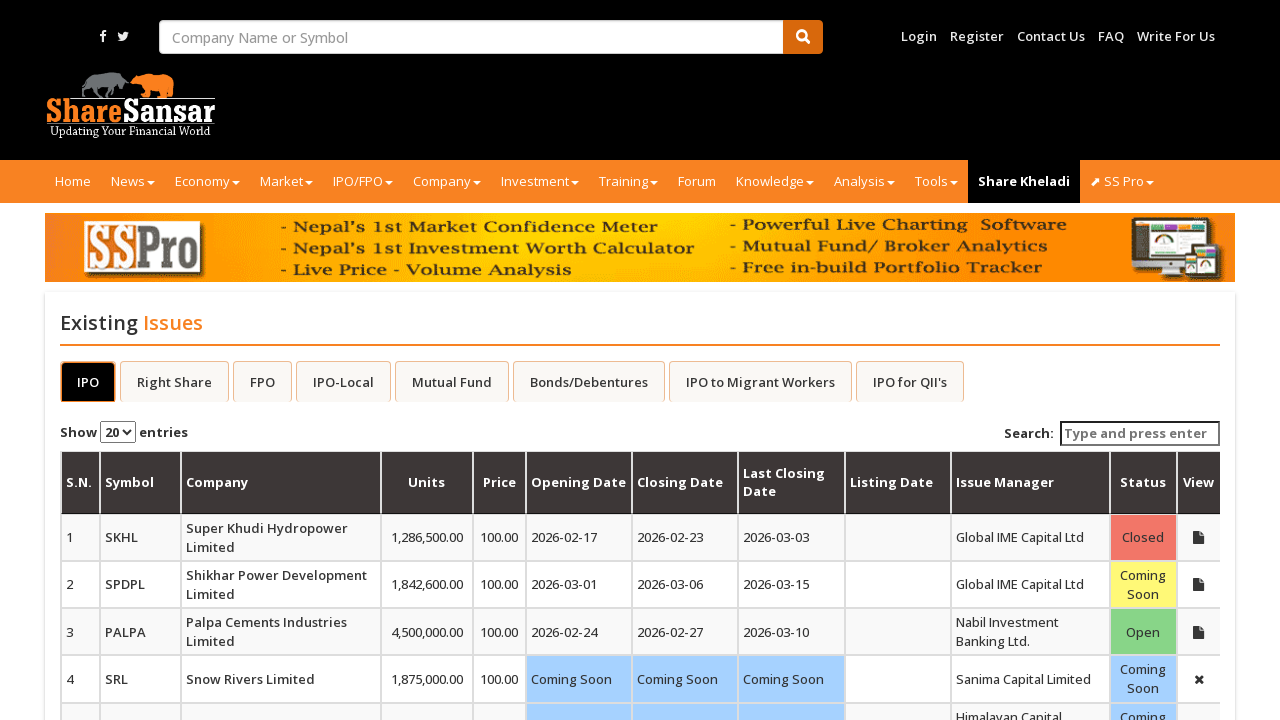